Tests that clicking 'Clear completed' removes all completed items from the list.

Starting URL: https://demo.playwright.dev/todomvc

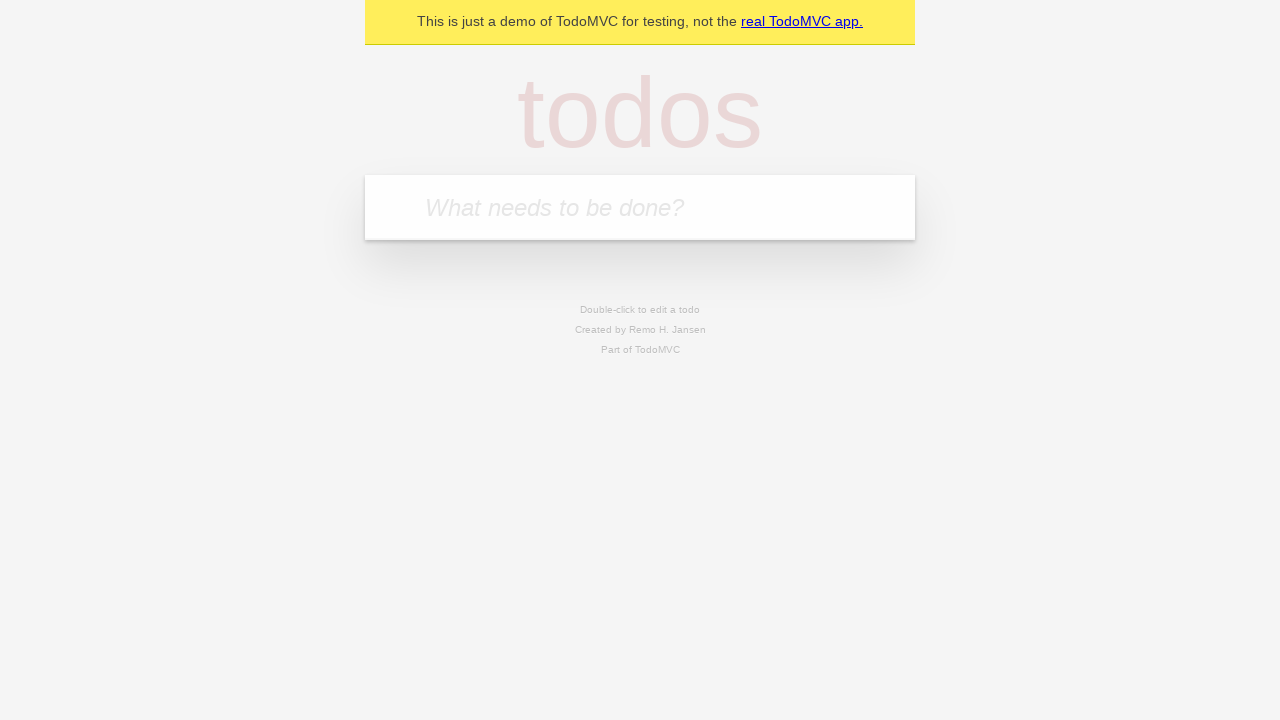

Filled todo input with 'buy some cheese' on internal:attr=[placeholder="What needs to be done?"i]
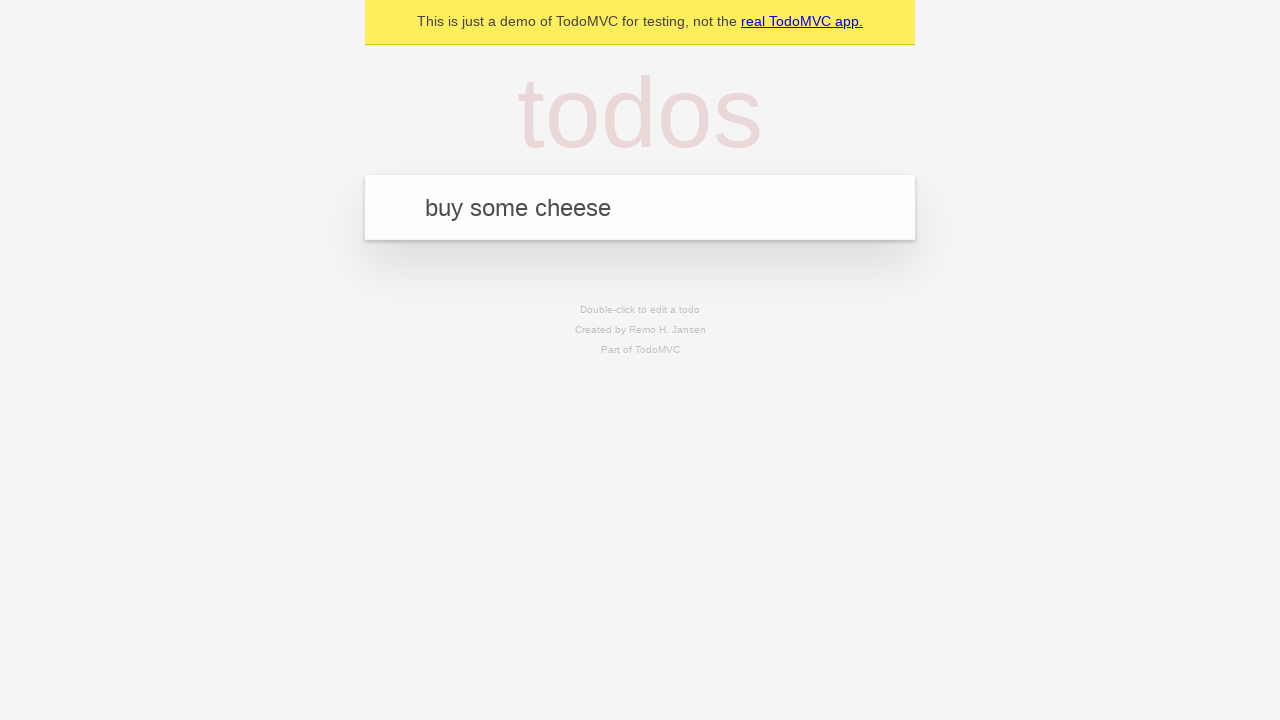

Pressed Enter to add first todo on internal:attr=[placeholder="What needs to be done?"i]
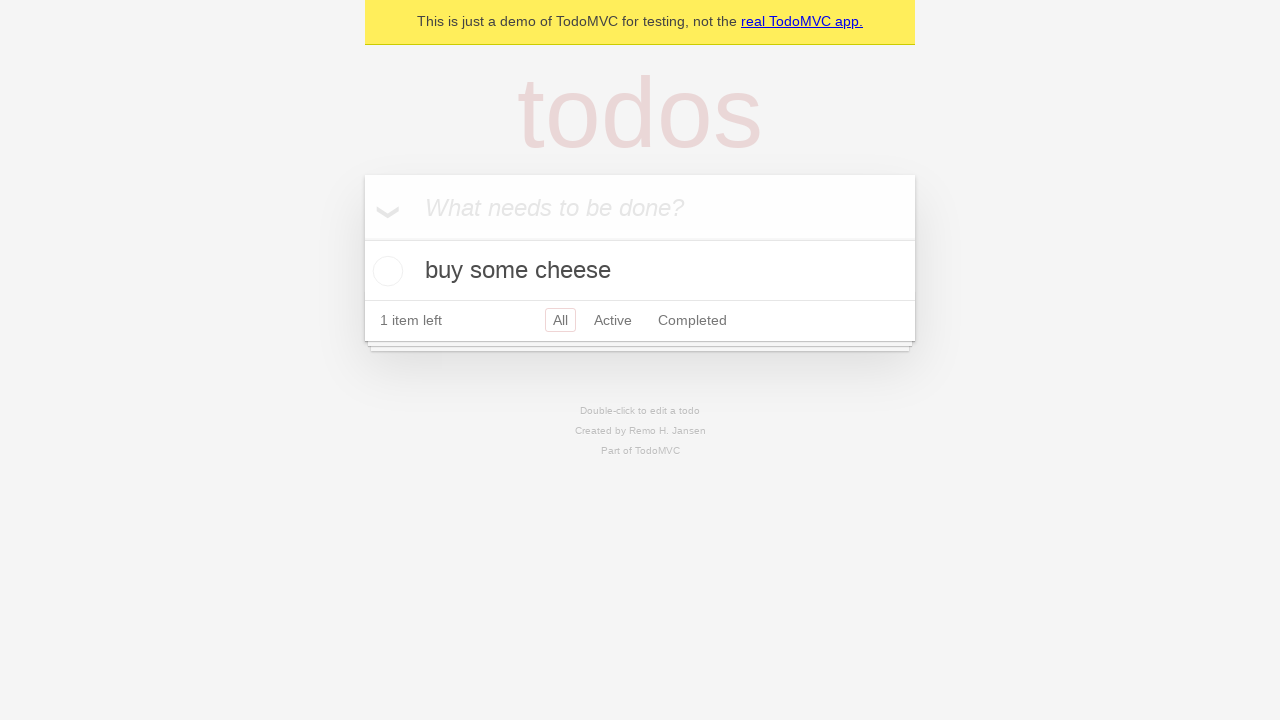

Filled todo input with 'feed the cat' on internal:attr=[placeholder="What needs to be done?"i]
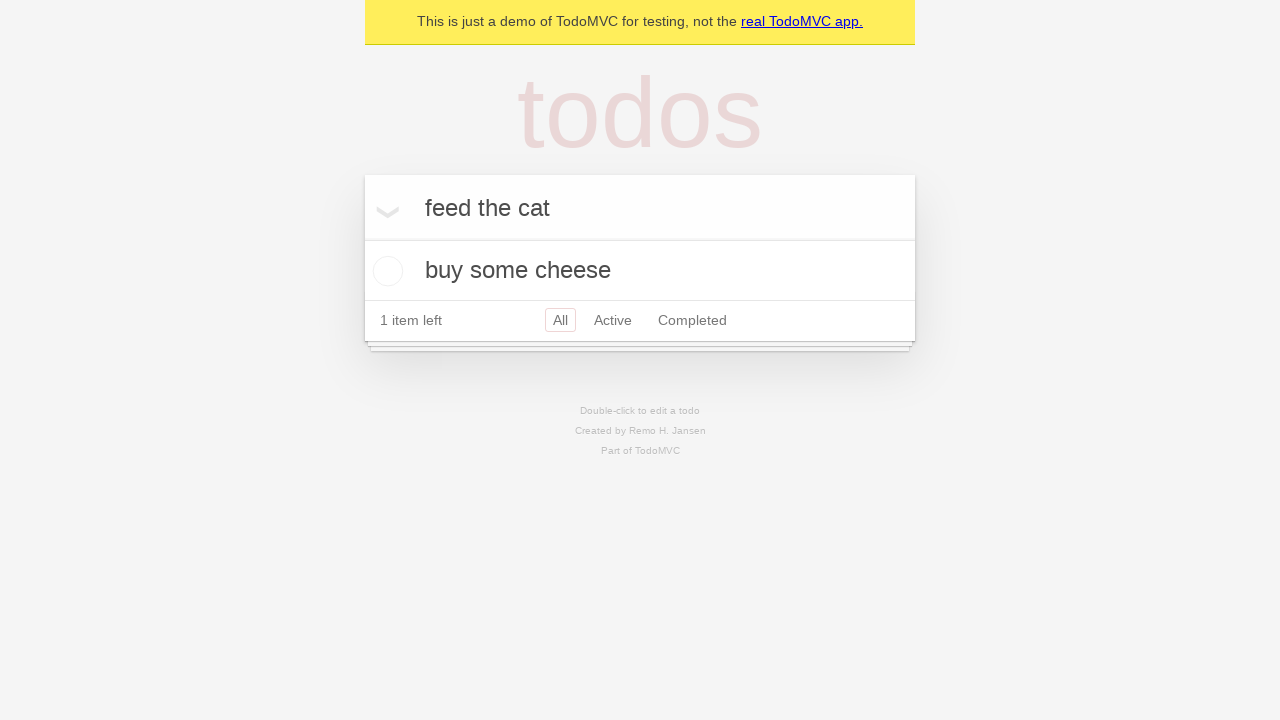

Pressed Enter to add second todo on internal:attr=[placeholder="What needs to be done?"i]
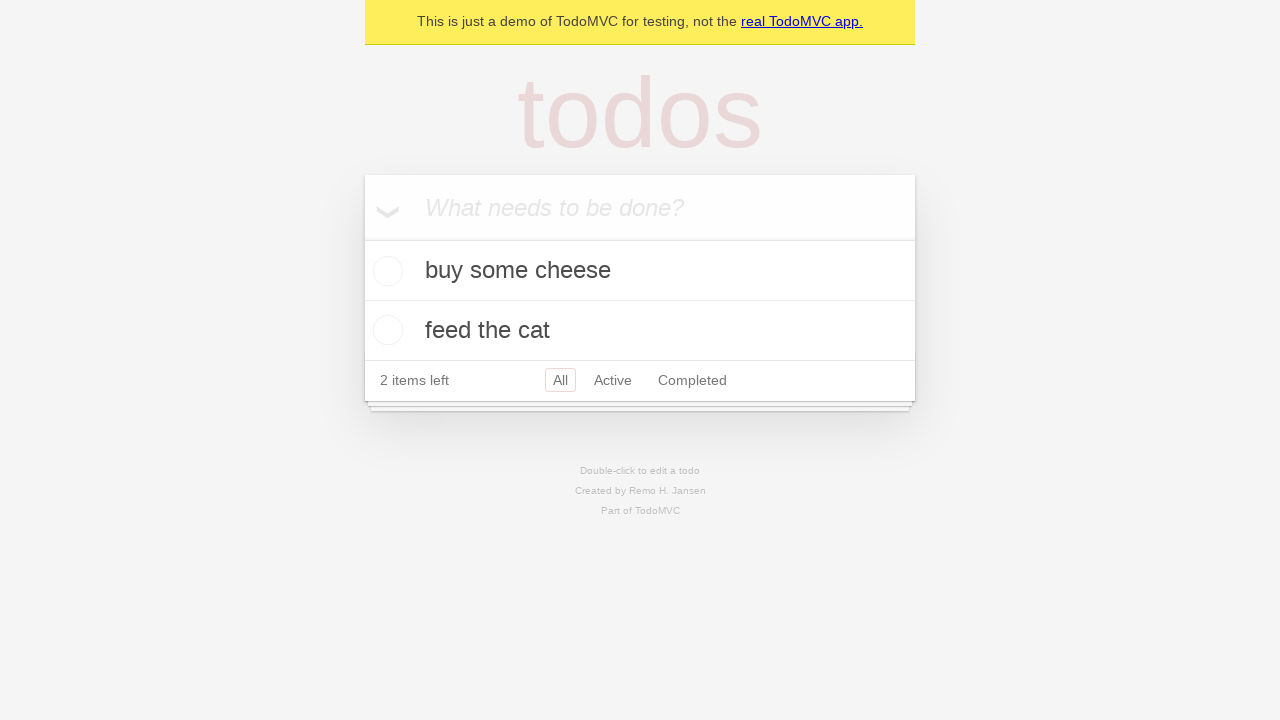

Filled todo input with 'book a doctors appointment' on internal:attr=[placeholder="What needs to be done?"i]
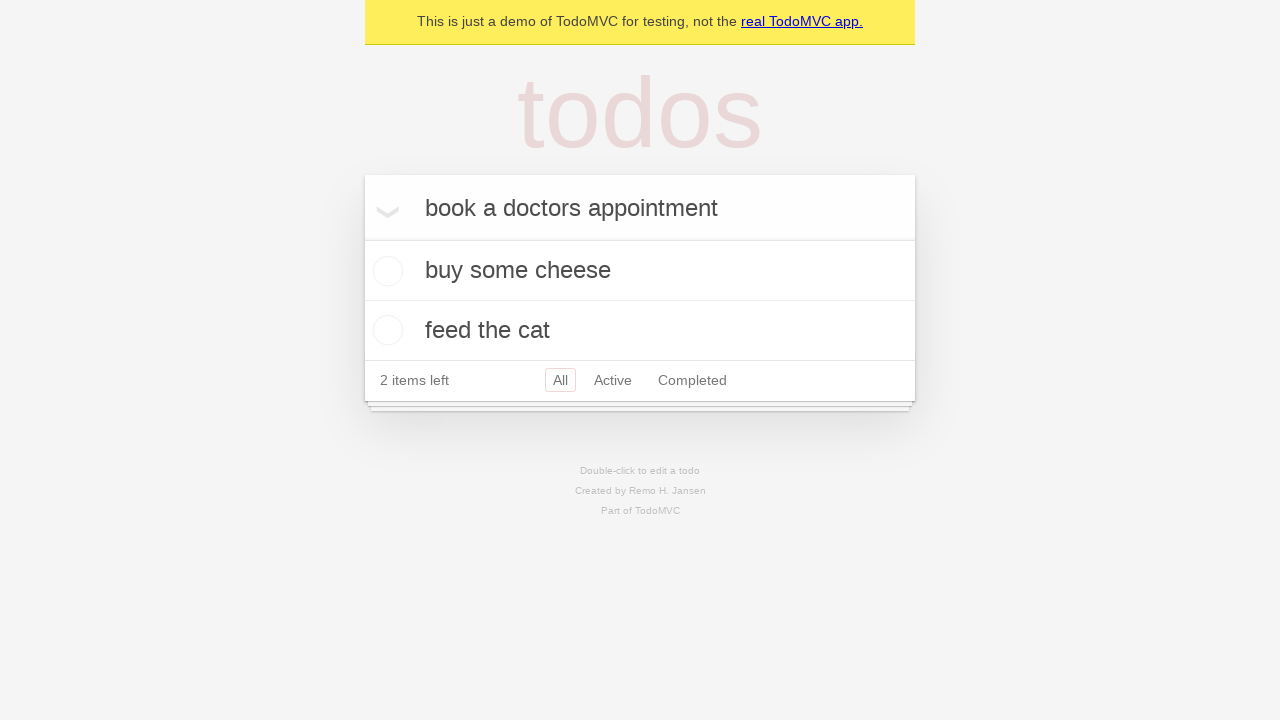

Pressed Enter to add third todo on internal:attr=[placeholder="What needs to be done?"i]
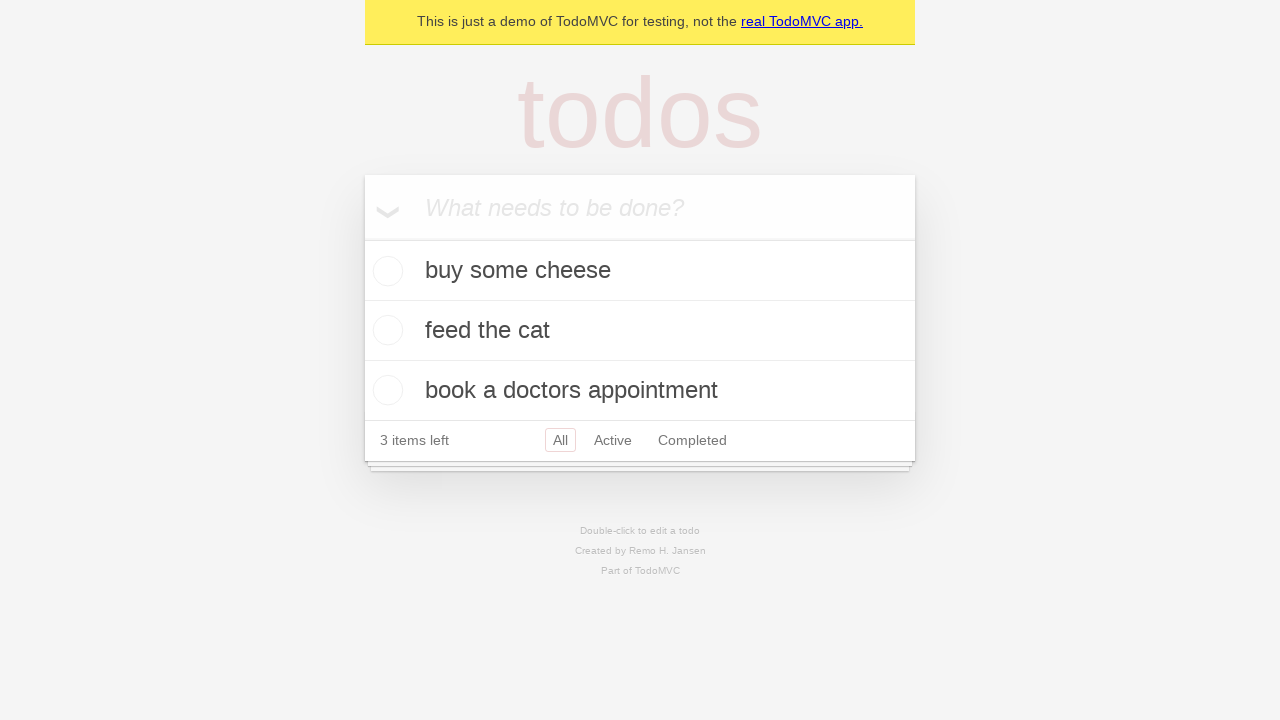

Marked second todo 'feed the cat' as completed at (385, 330) on internal:testid=[data-testid="todo-item"s] >> nth=1 >> internal:role=checkbox
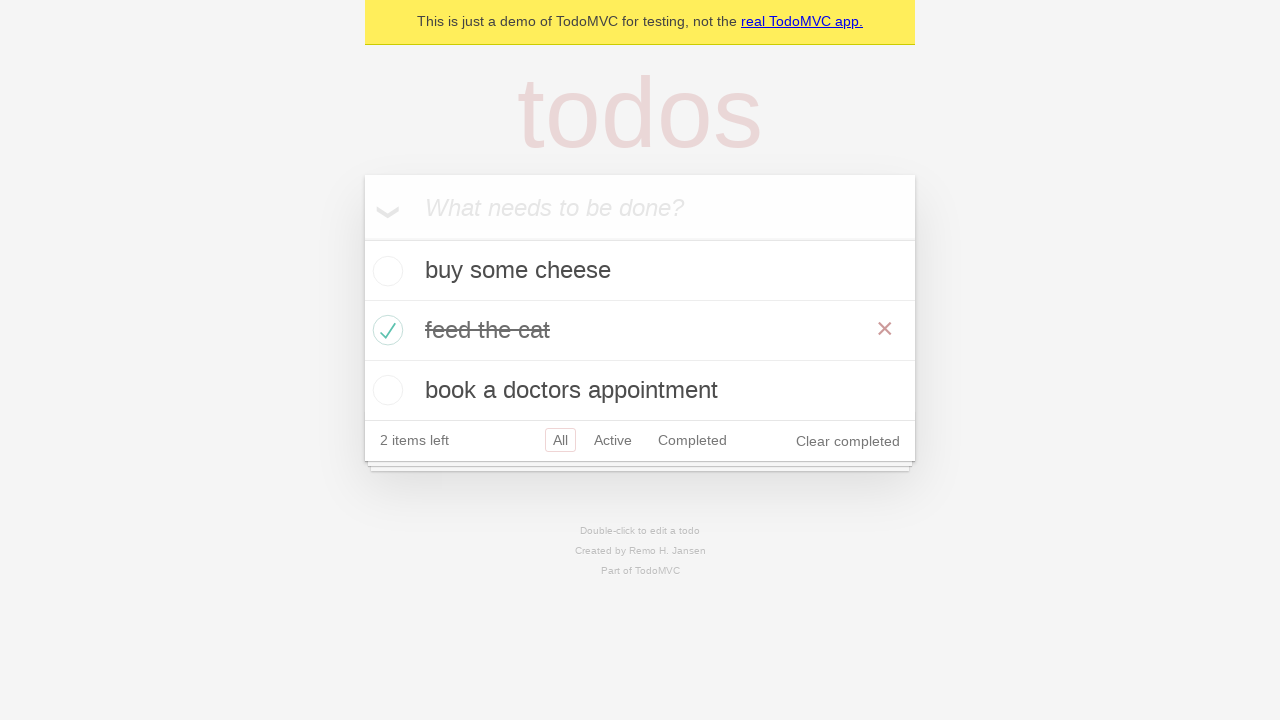

Clicked 'Clear completed' button to remove completed items at (848, 441) on internal:role=button[name="Clear completed"i]
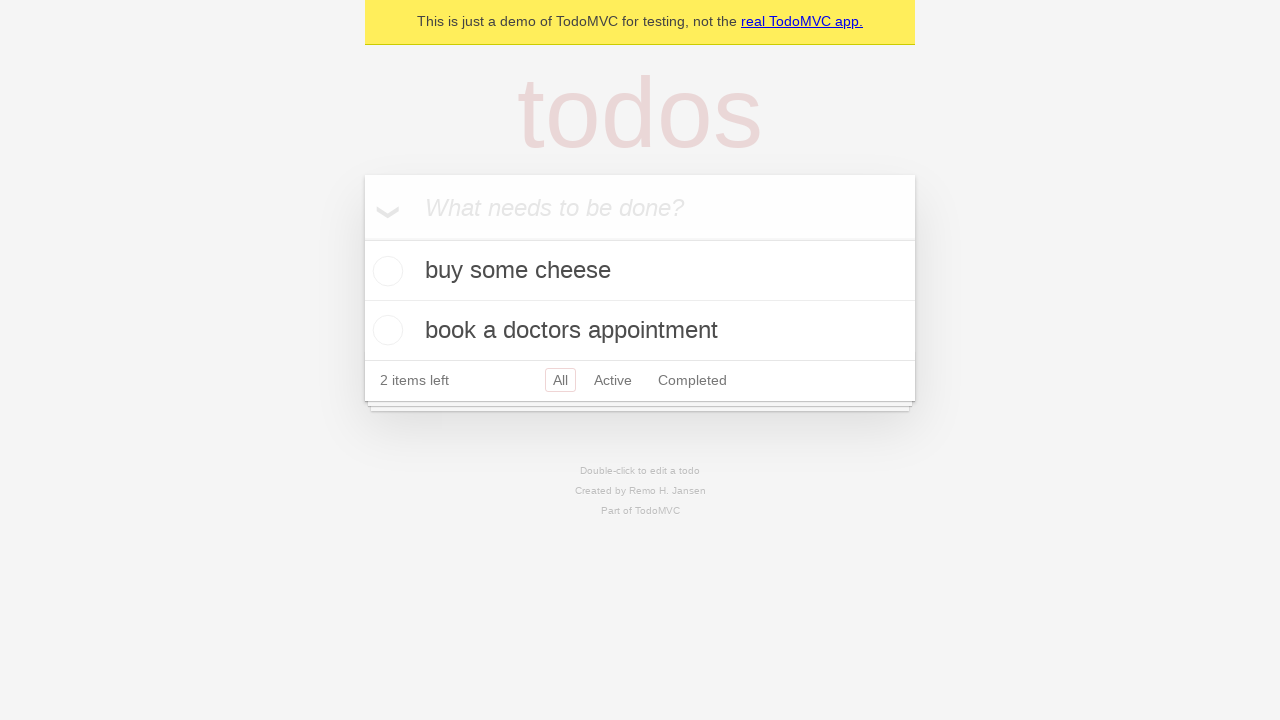

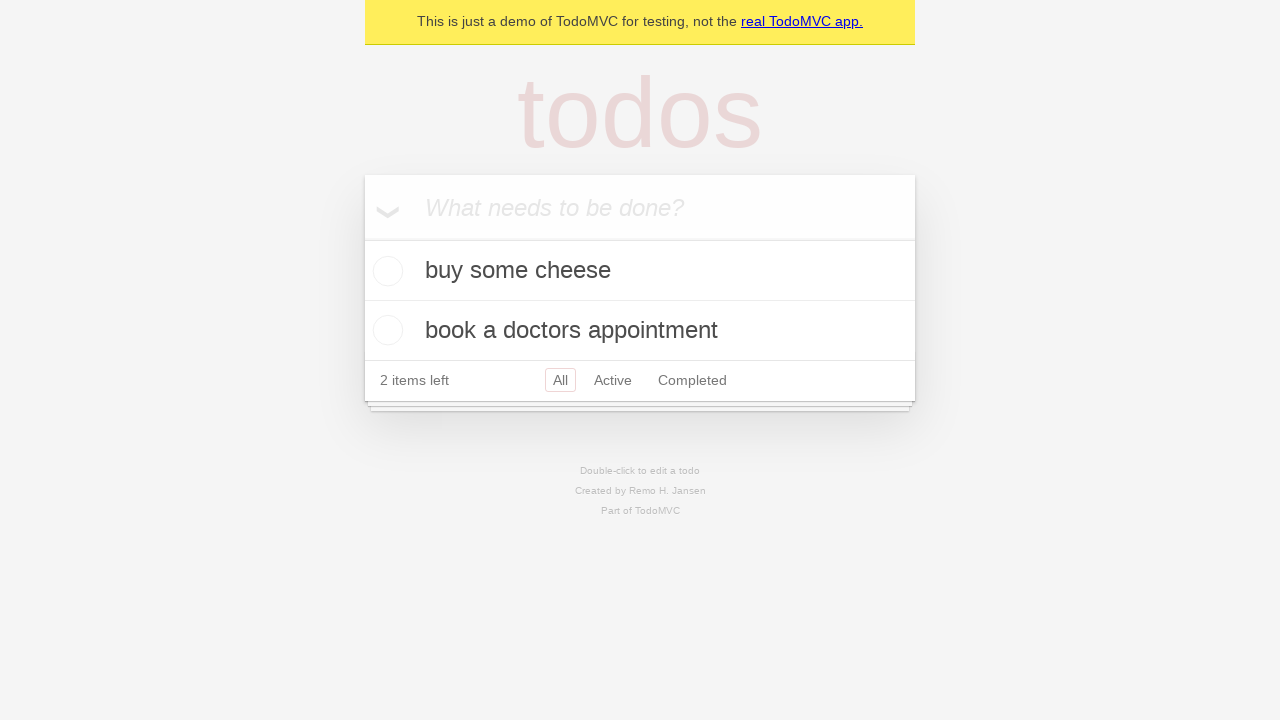